Tests file upload functionality by selecting a file input element and uploading a file to the demoqa.com upload-download page.

Starting URL: https://demoqa.com/upload-download

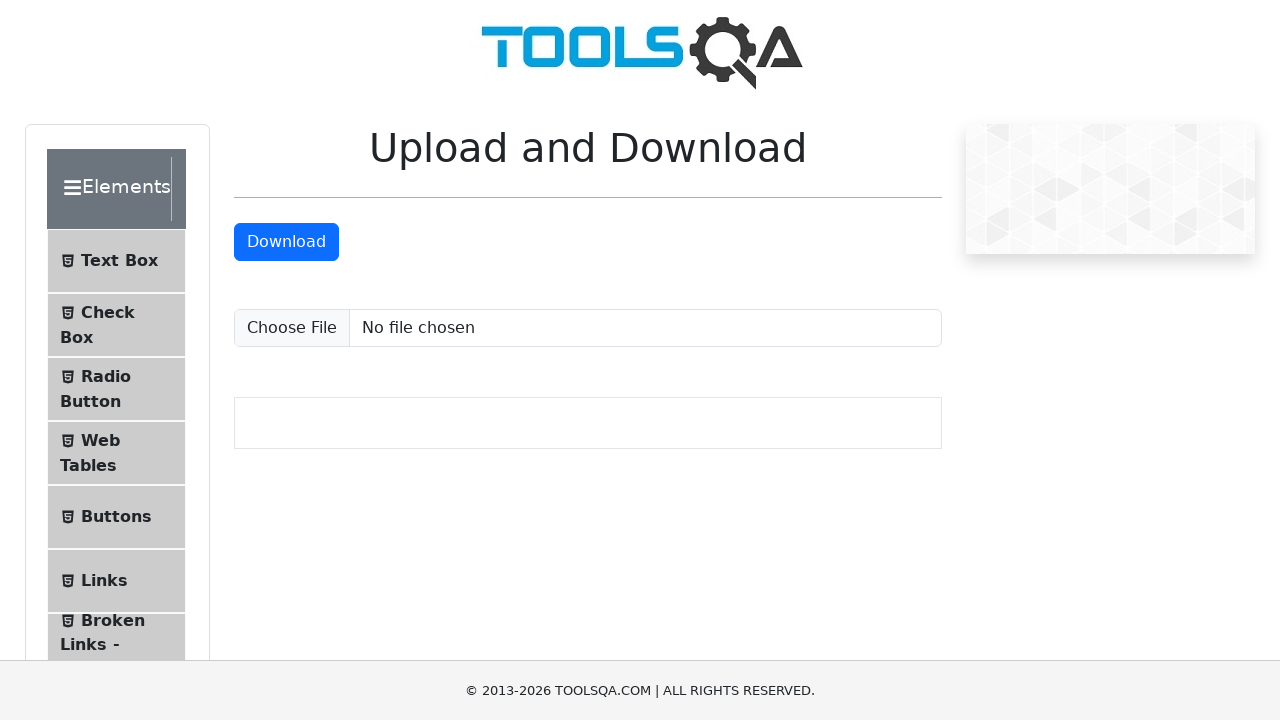

Upload file input element is visible
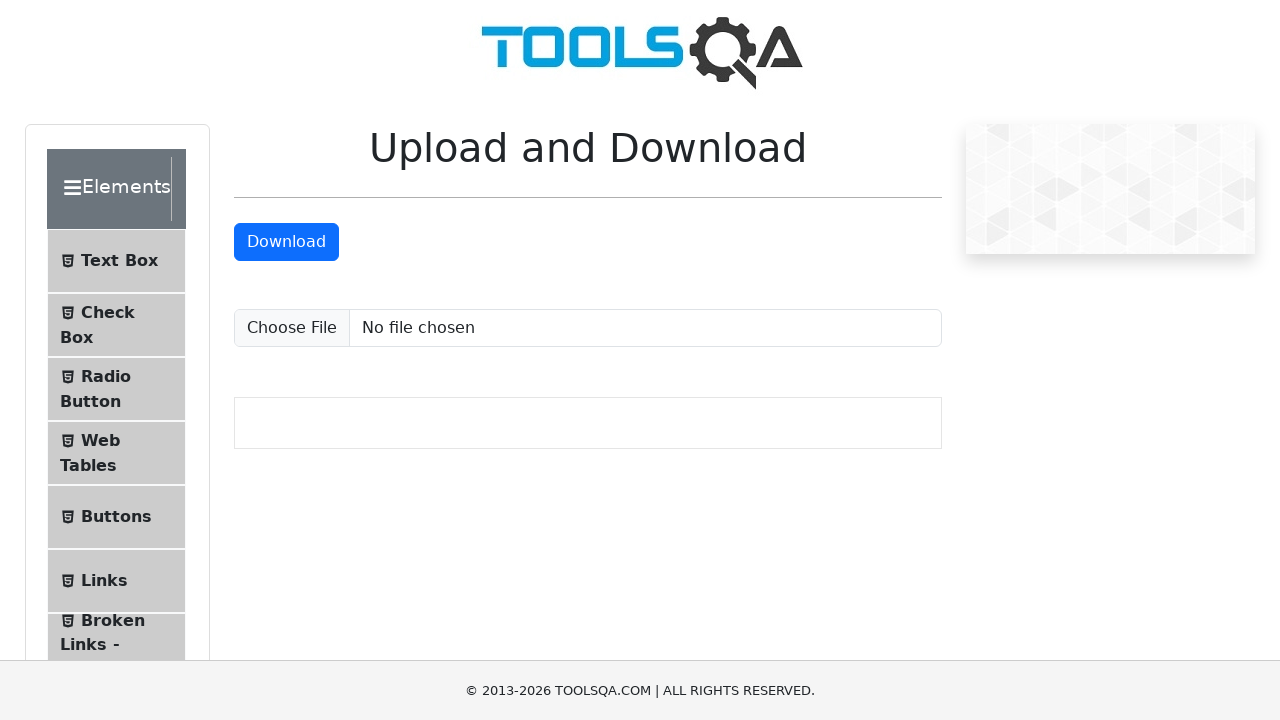

Selected and uploaded test_document.txt file
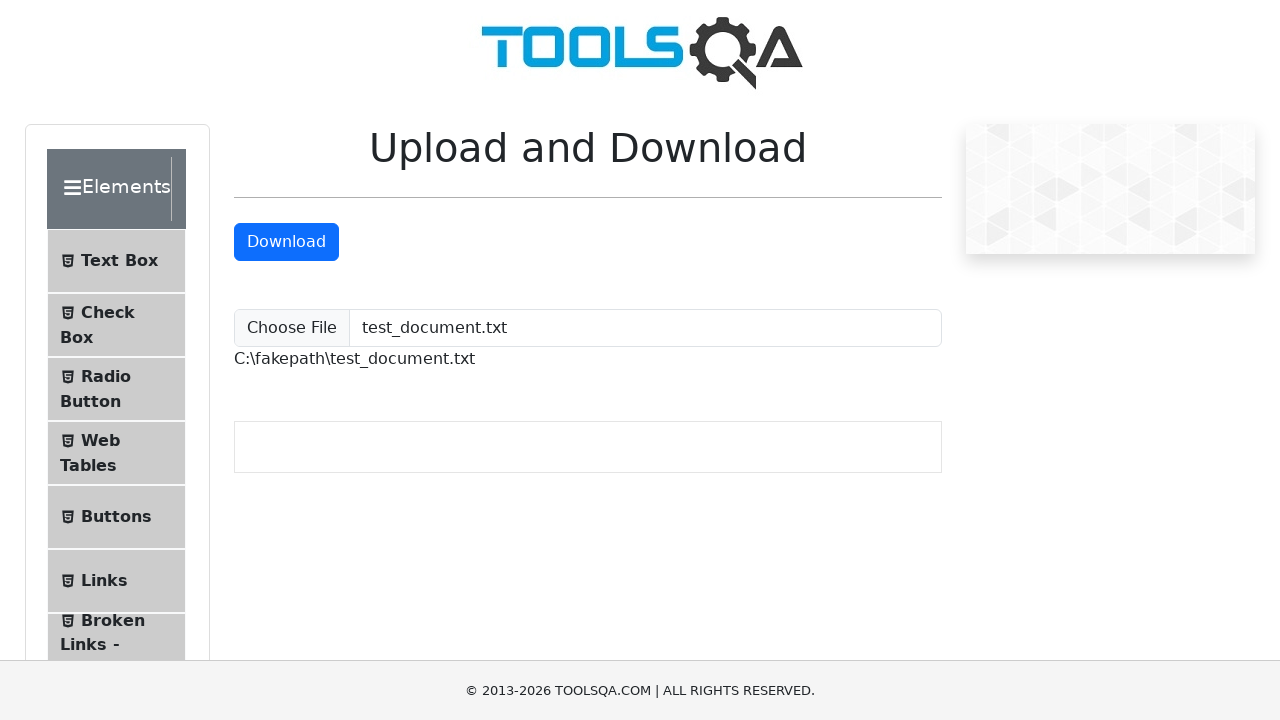

Uploaded file path is displayed, confirming successful upload
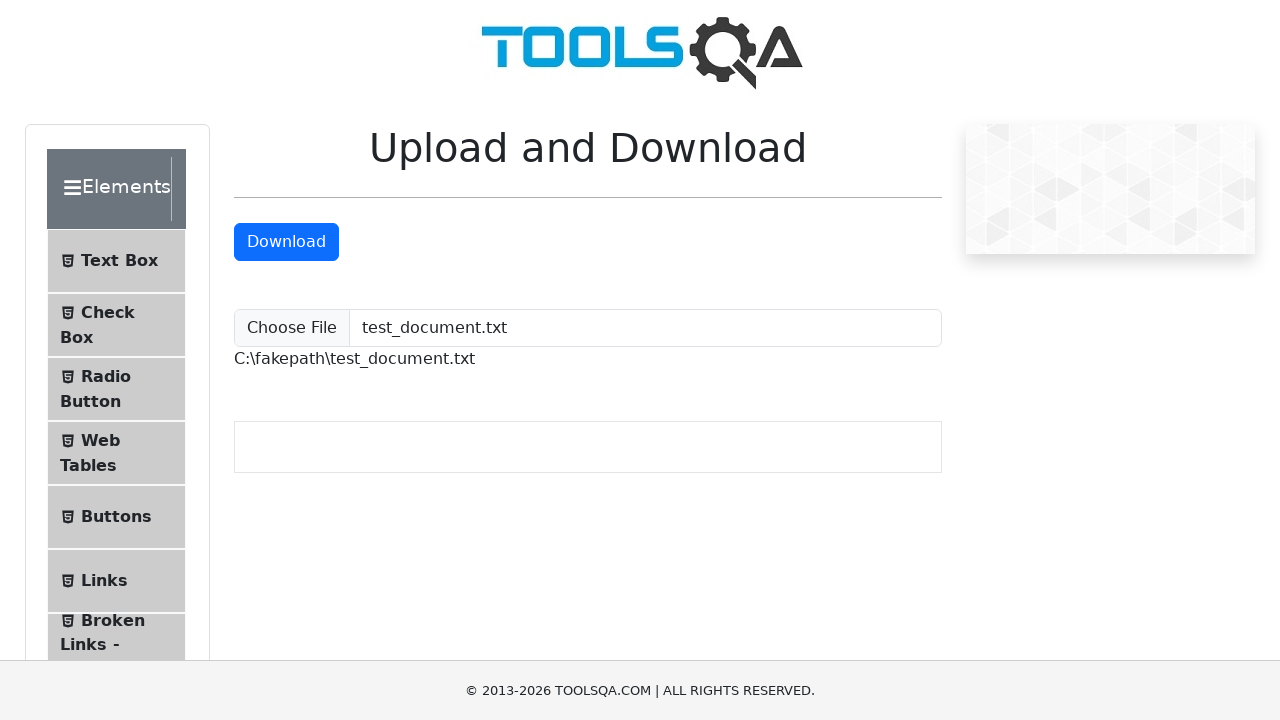

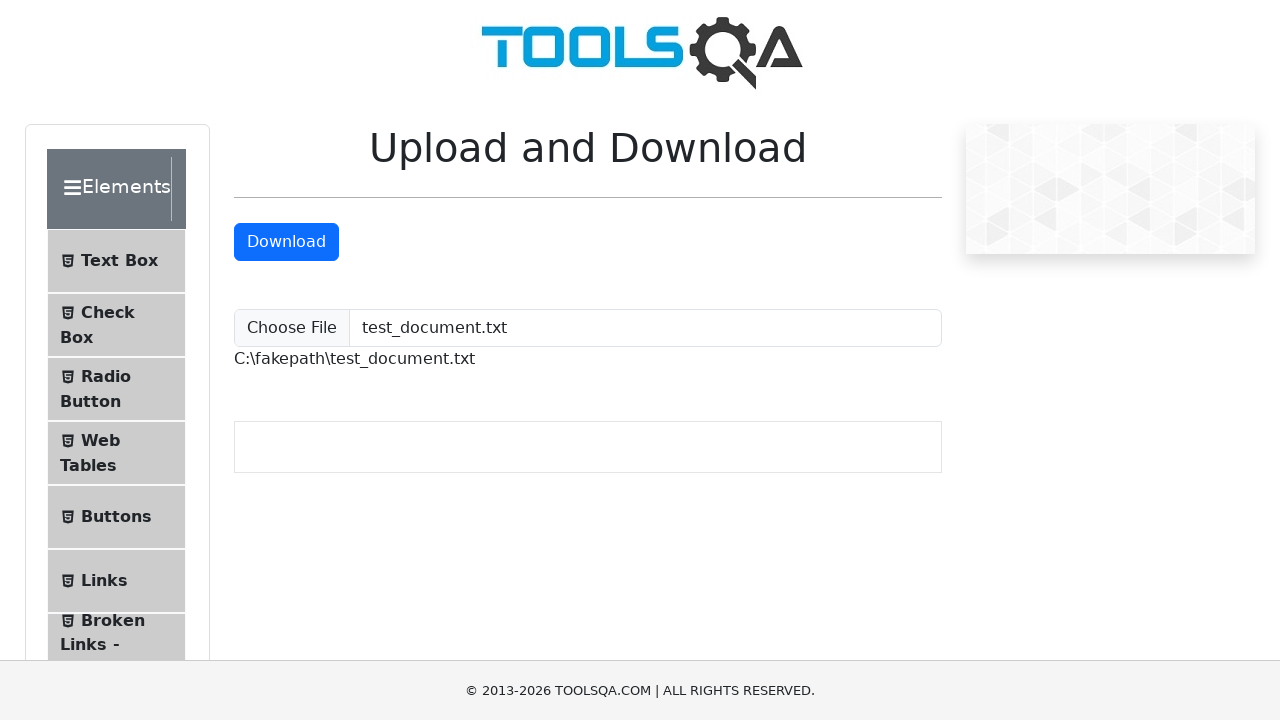